Tests the Dynamic Controls page by clicking Enable button, waiting for it to change to Disable, typing text in the input field, then clicking Disable and verifying the message appears

Starting URL: https://the-internet.herokuapp.com/

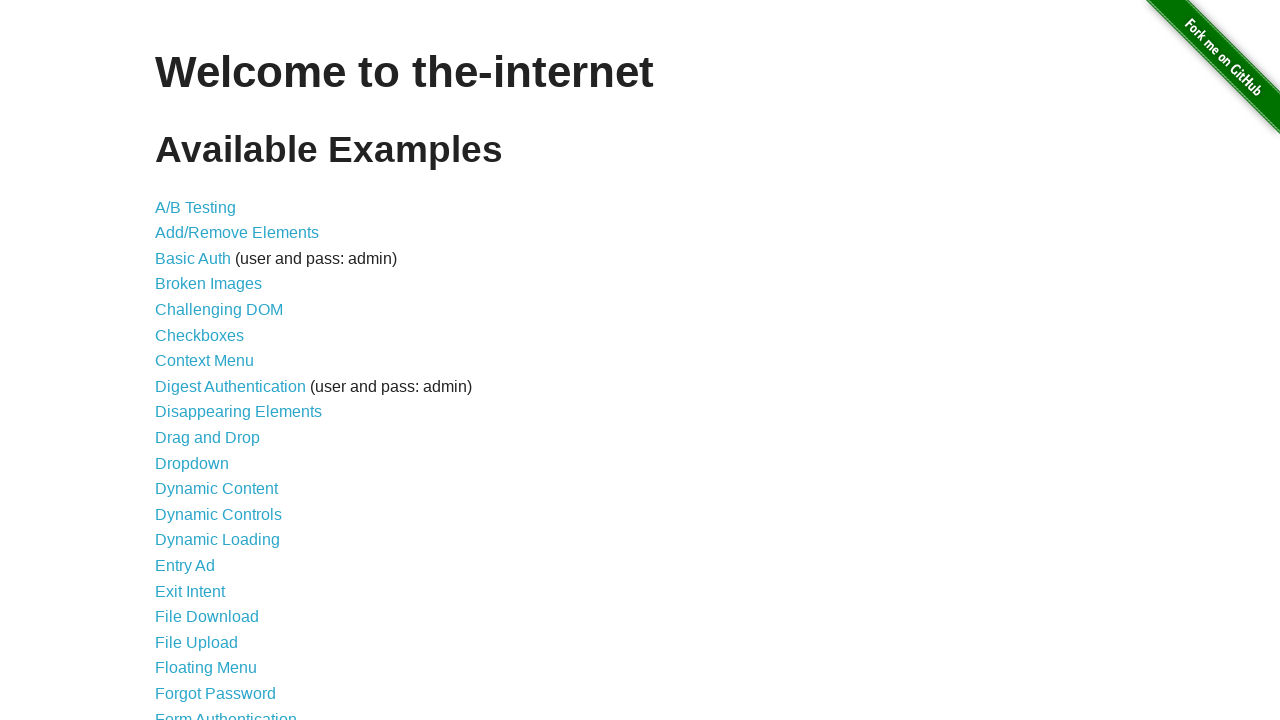

Clicked on Dynamic Controls link at (218, 514) on xpath=//a[text()='Dynamic Controls']
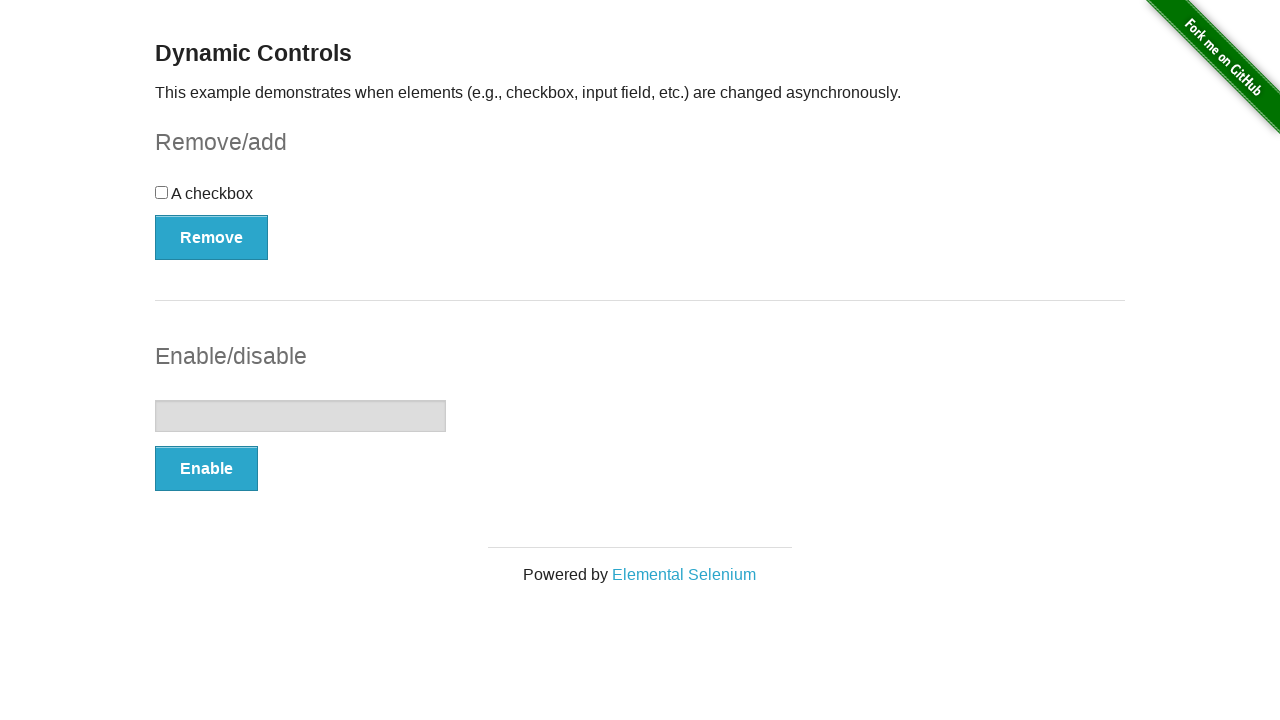

Clicked Enable button at (206, 469) on xpath=//button[text()='Enable']
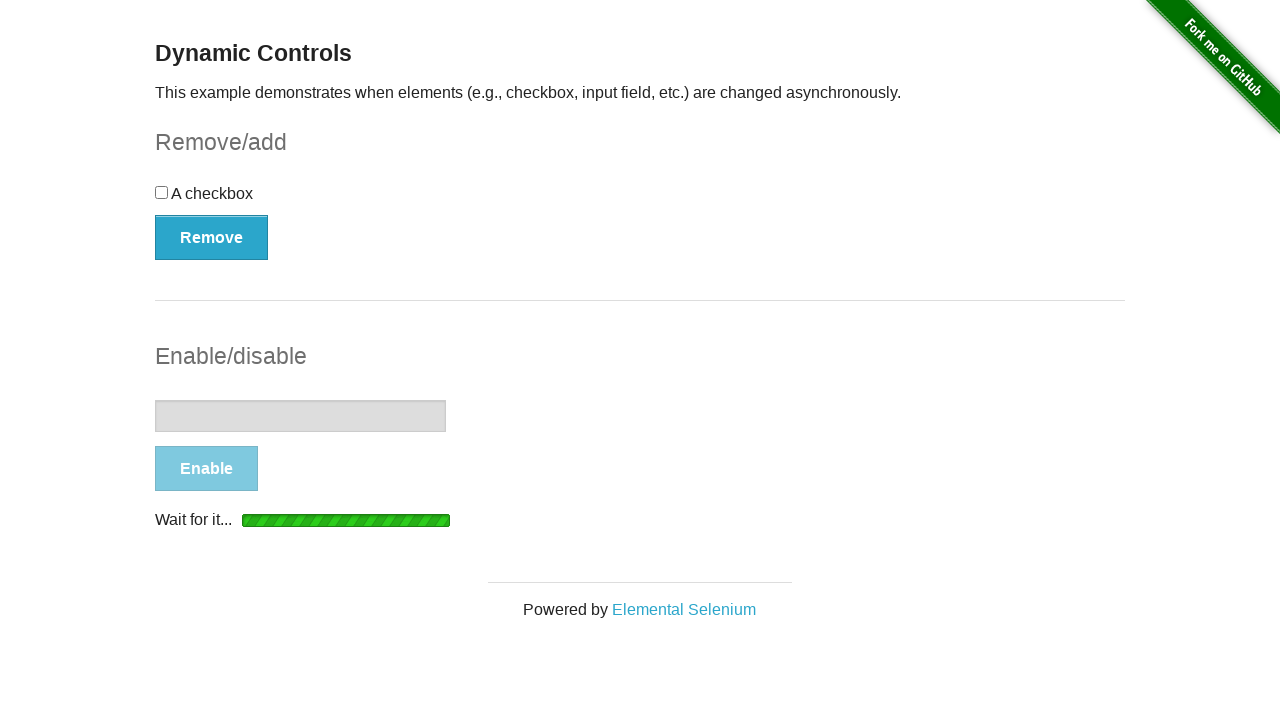

Disable button appeared, input field is now enabled
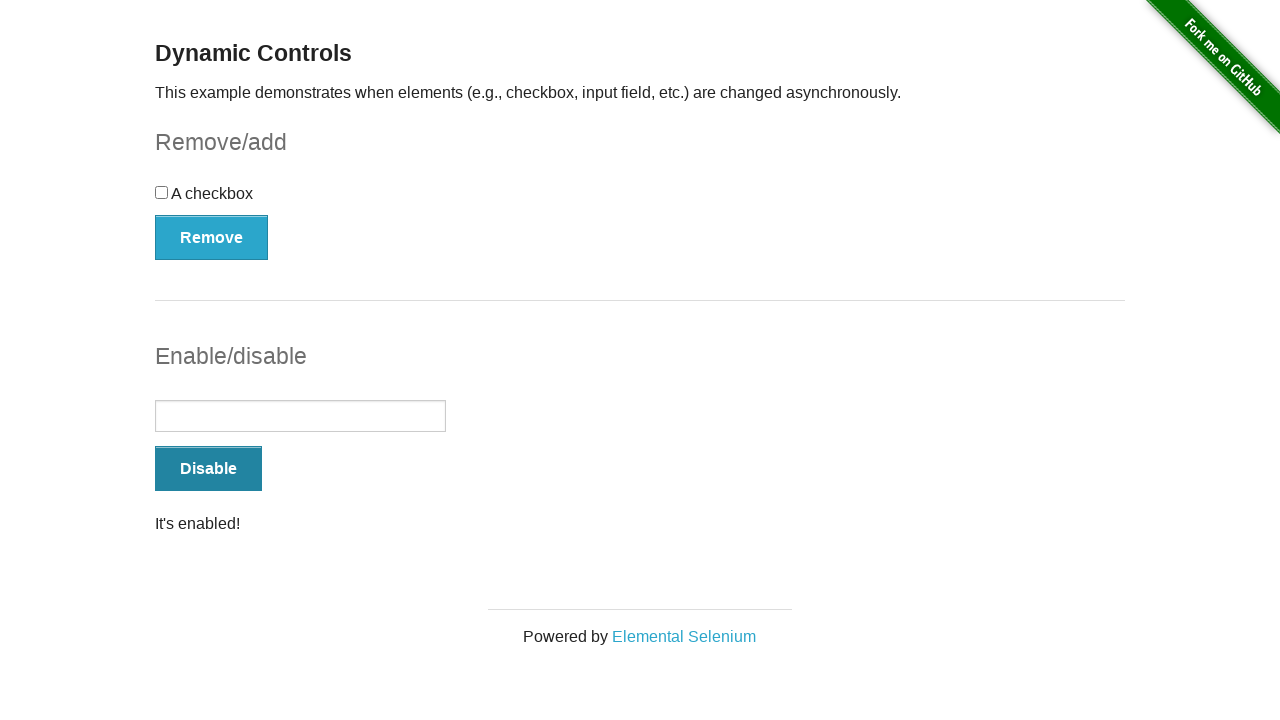

Typed 'Hello' in the input field on //input[@type='text']
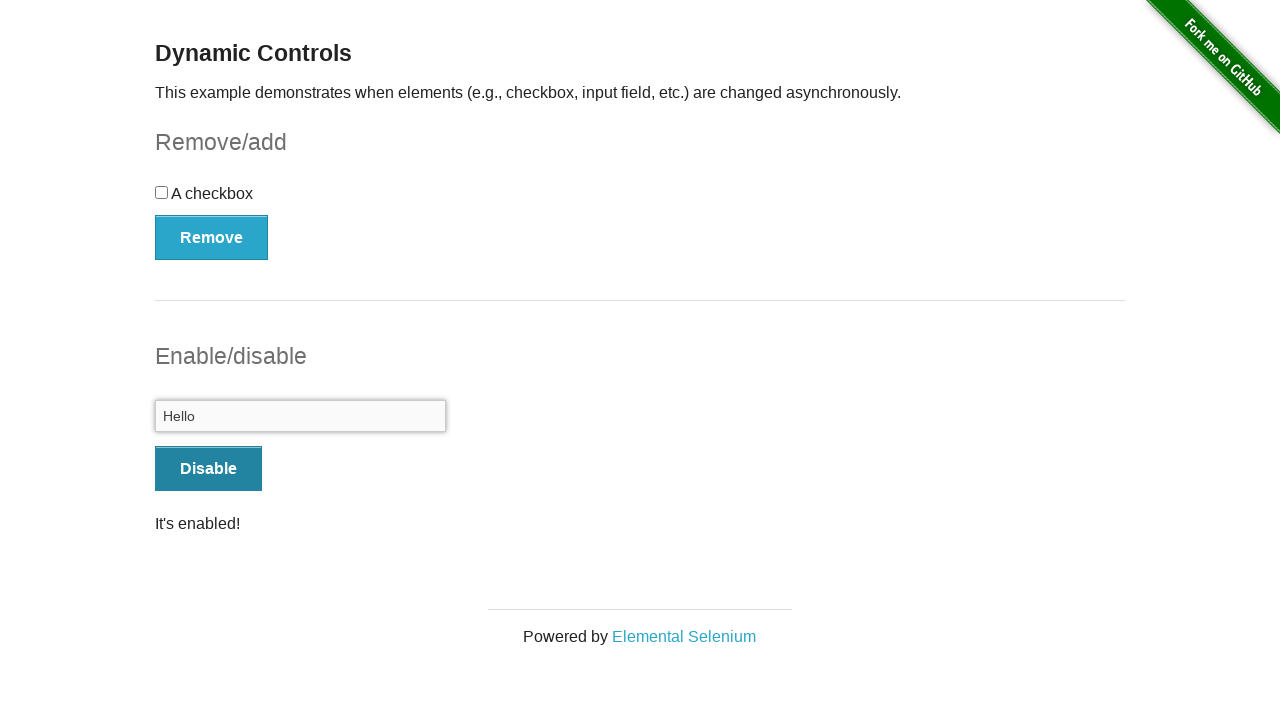

Clicked Disable button at (208, 469) on xpath=//button[text()='Disable']
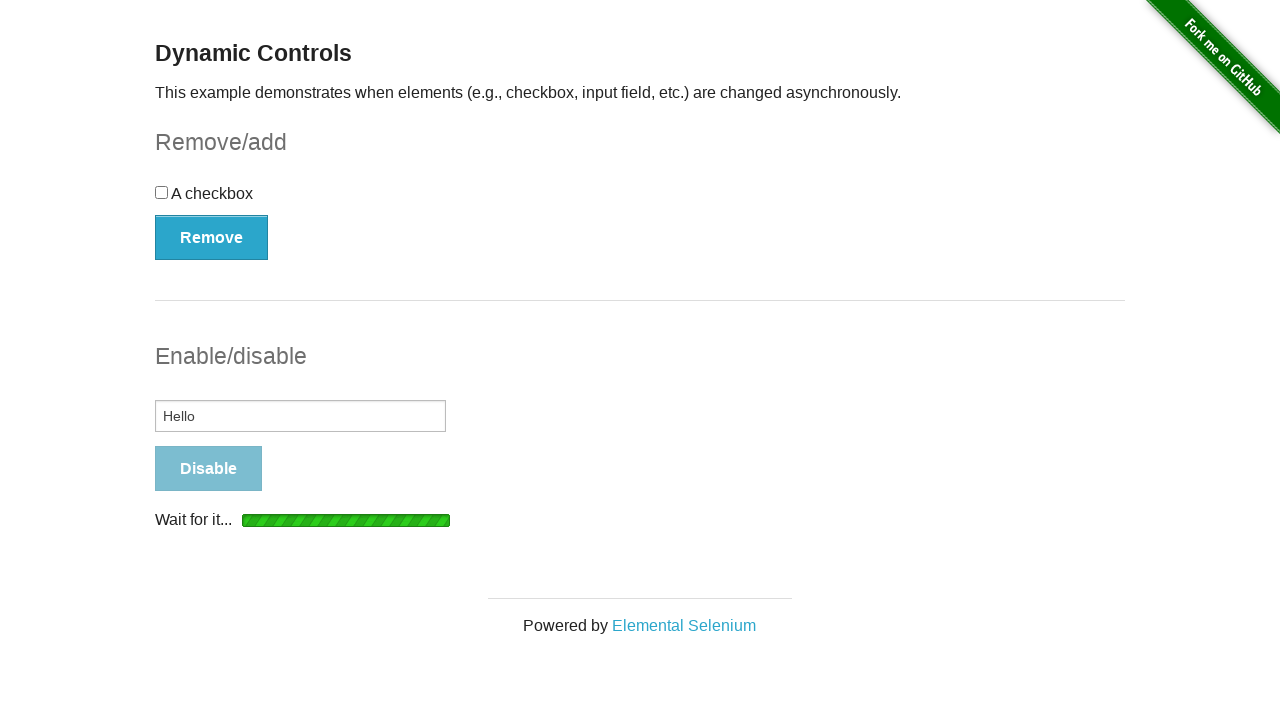

Message appeared confirming input field has been disabled
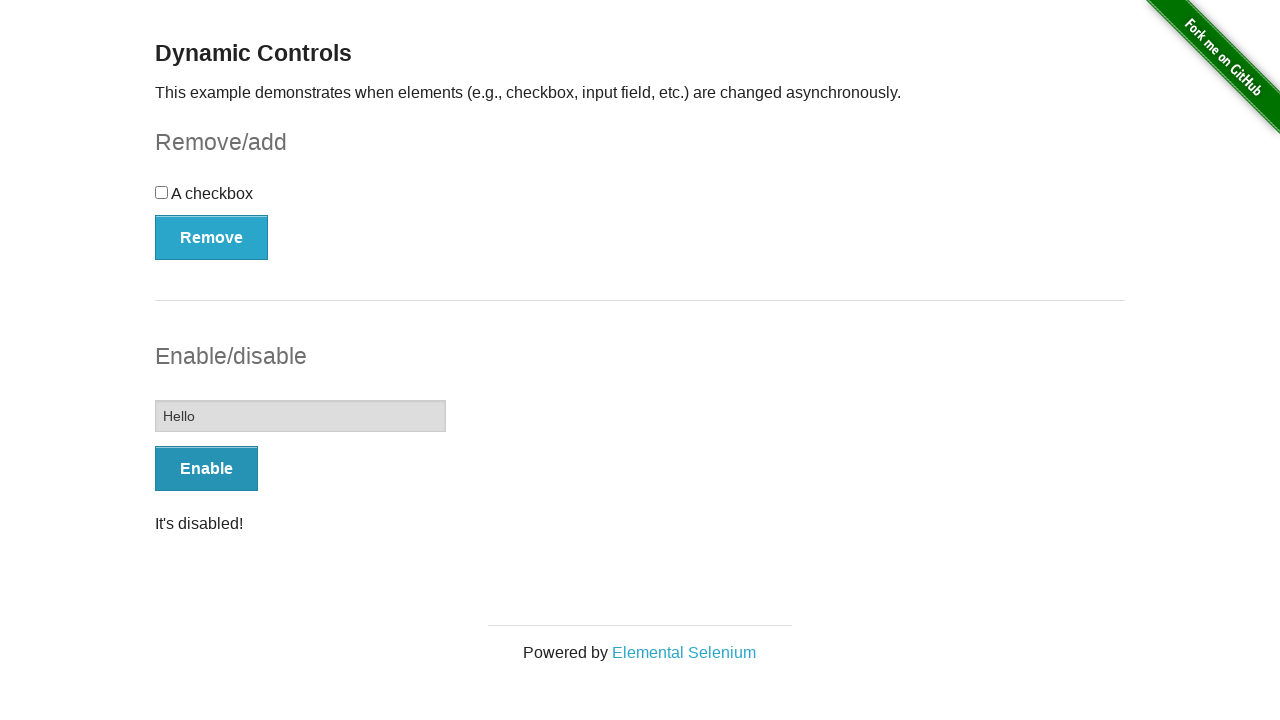

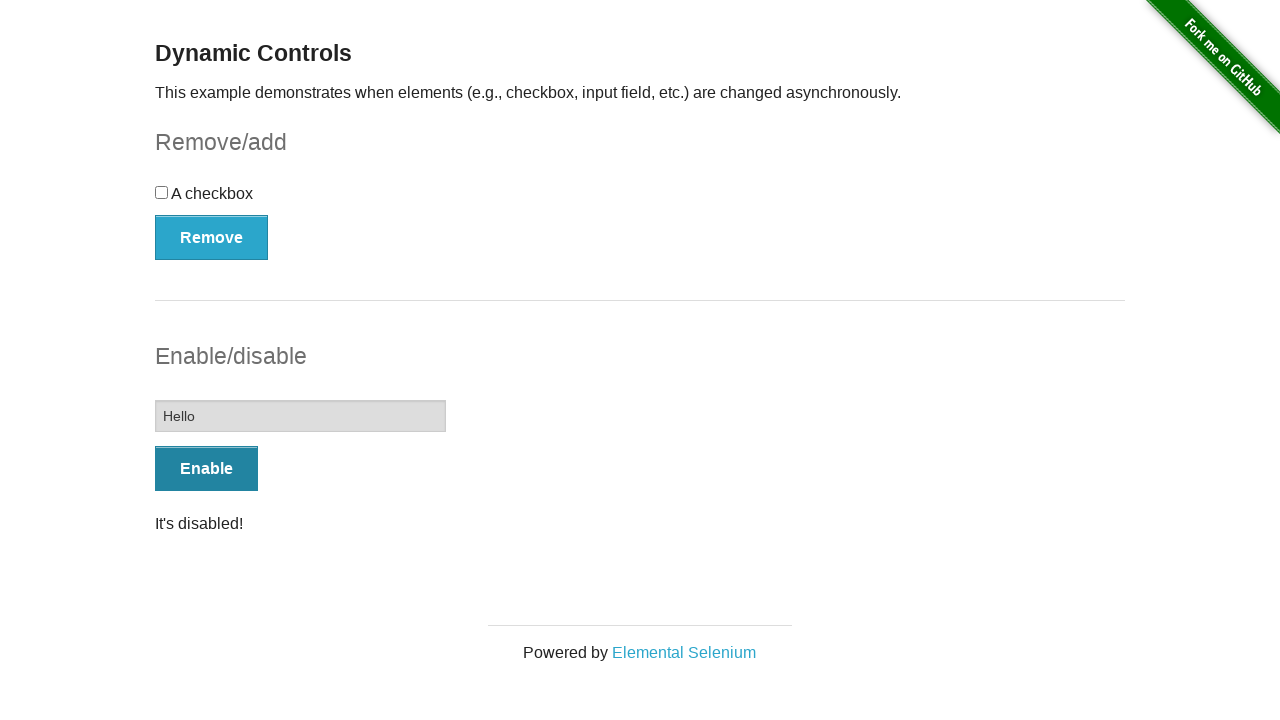